Navigates to a checkbox demo page and clicks on a checkbox to toggle its state

Starting URL: http://the-internet.herokuapp.com/

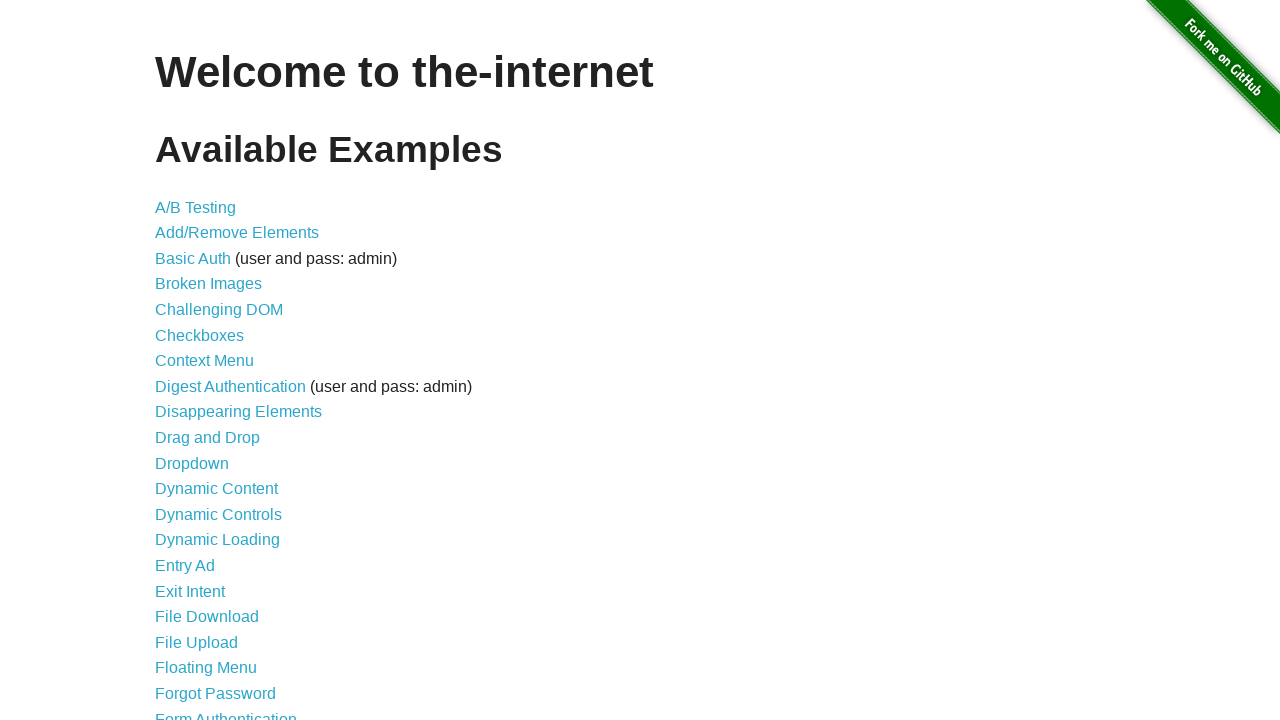

Clicked on checkboxes link in navigation menu at (200, 335) on xpath=//*[@id='content']/ul/li[6]/a
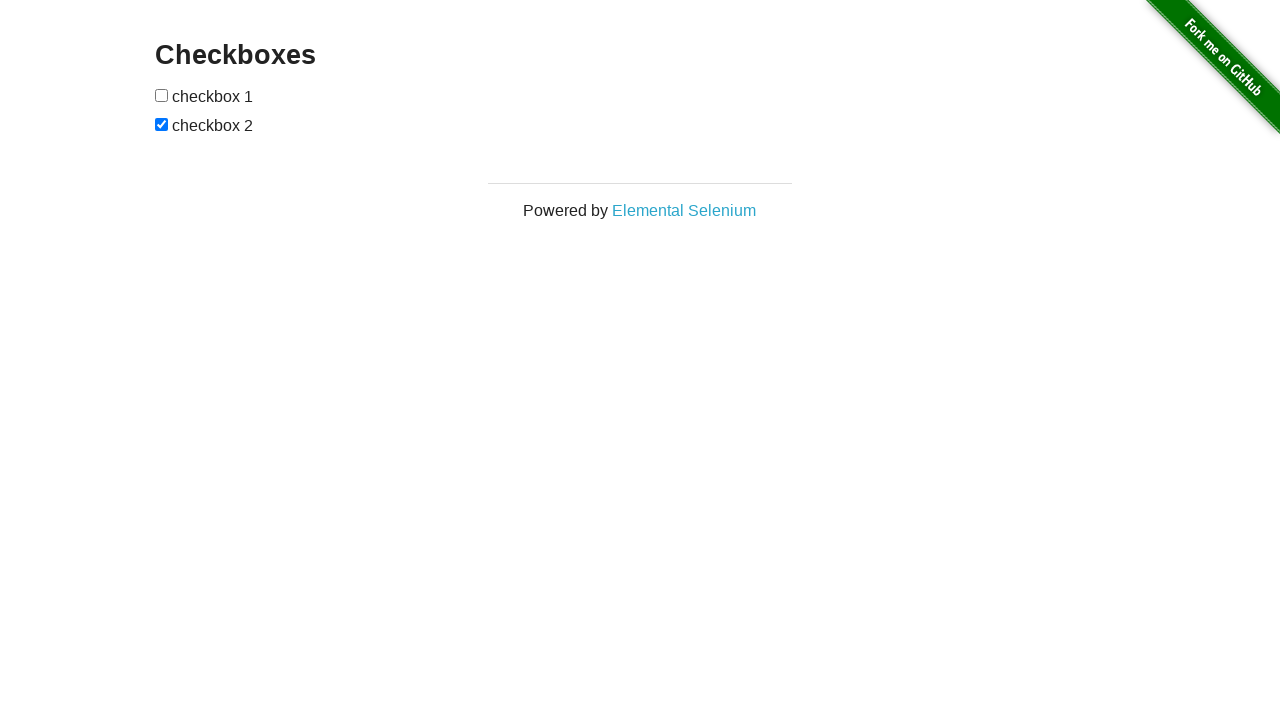

Checkboxes page loaded and checkboxes container is visible
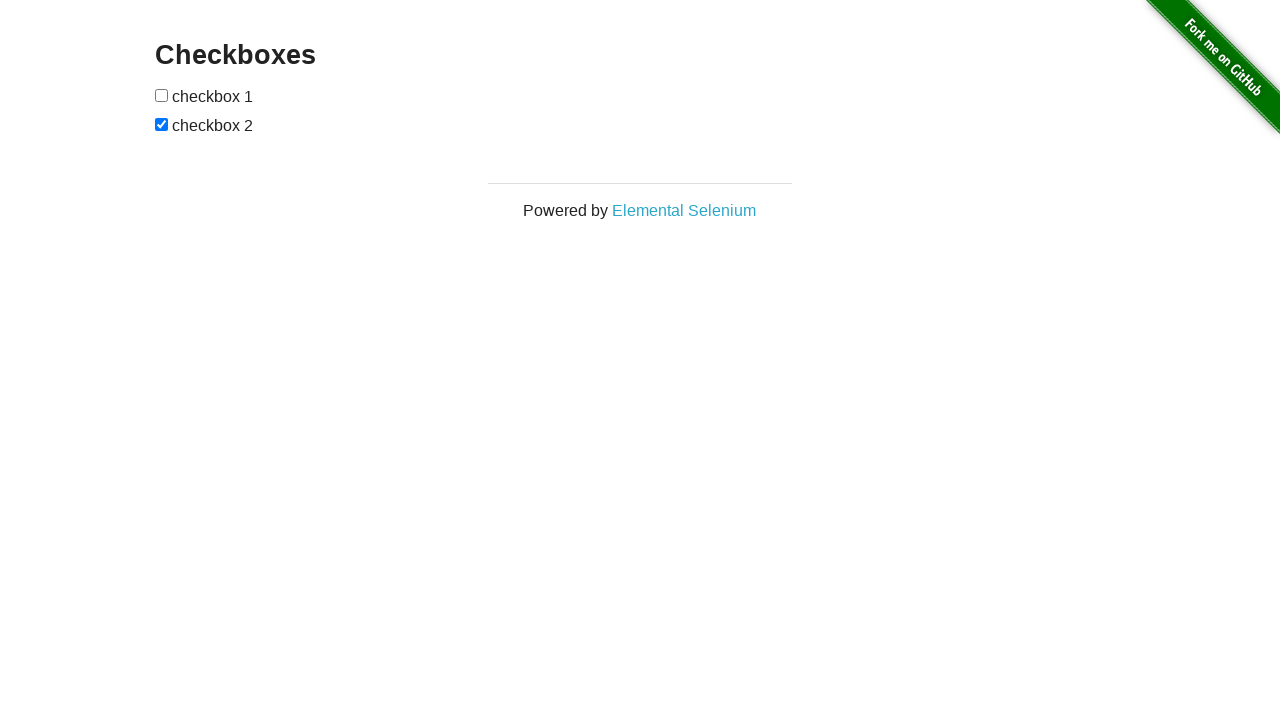

Clicked second checkbox to toggle its state at (162, 124) on xpath=//*[@id='checkboxes']/input[2]
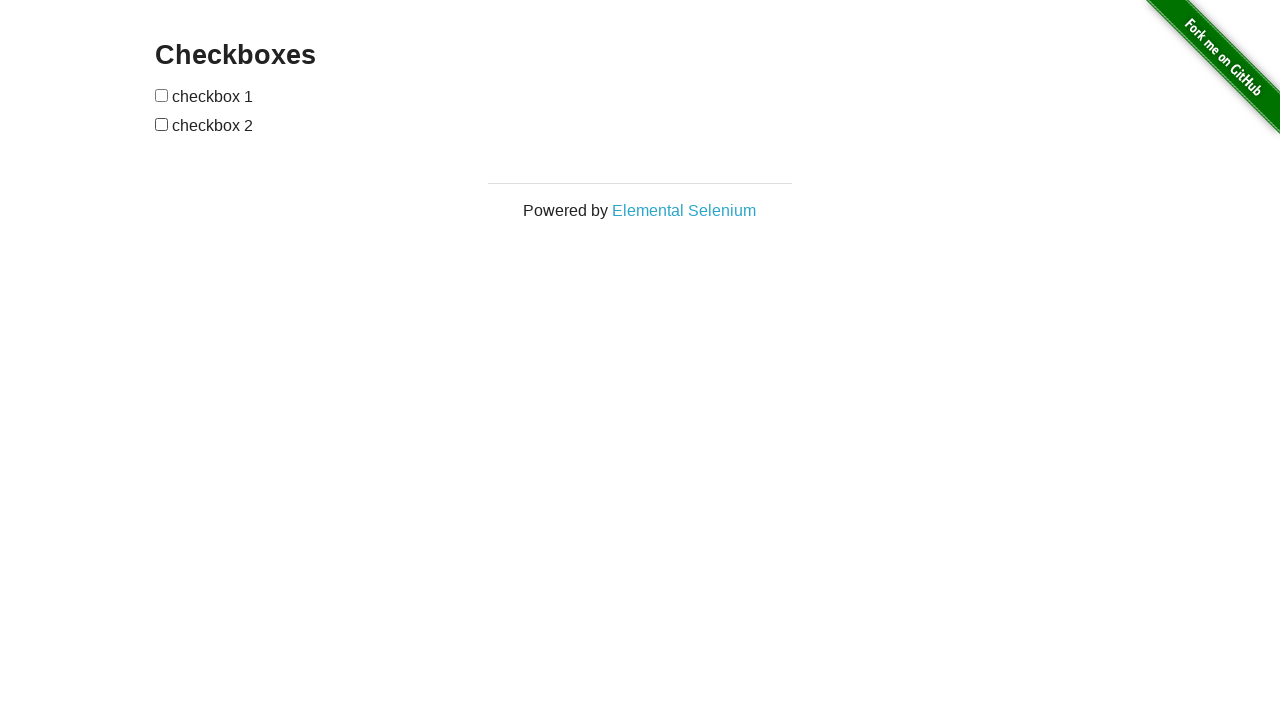

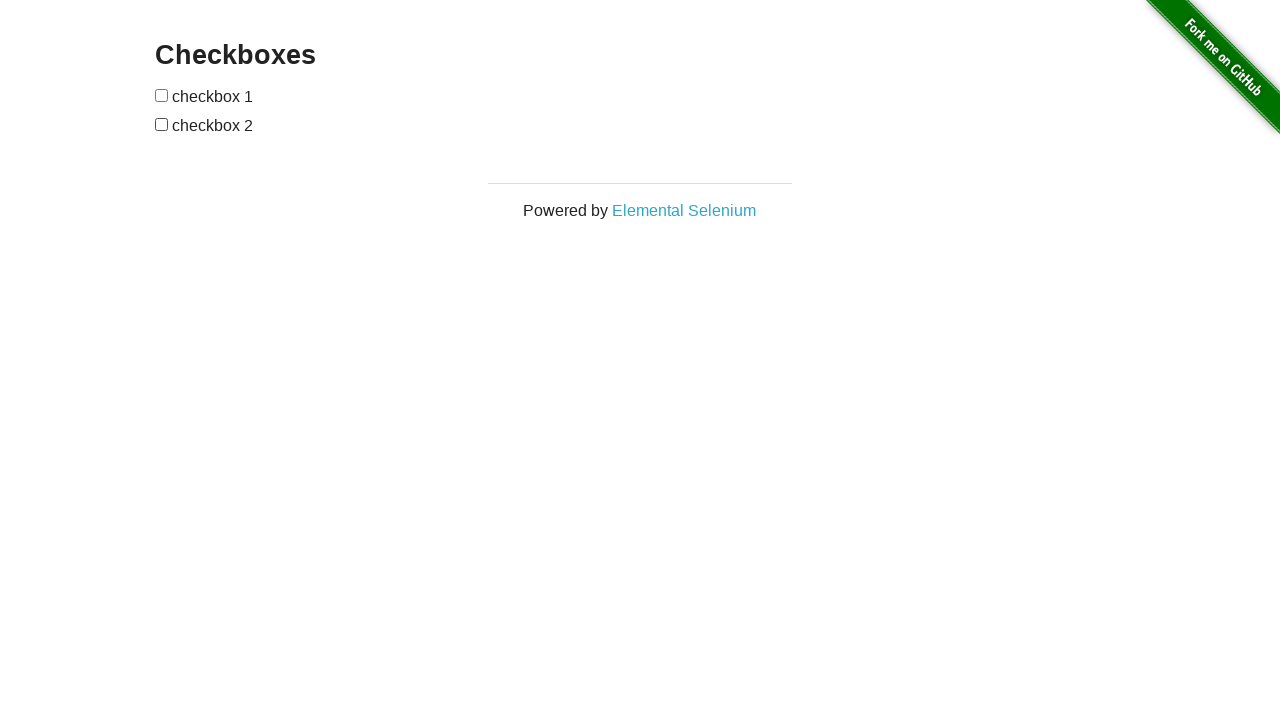